Tests JavaScript prompt alert by clicking prompt button, entering text, accepting it, and verifying the entered text is displayed

Starting URL: http://practice.cydeo.com/javascript_alerts

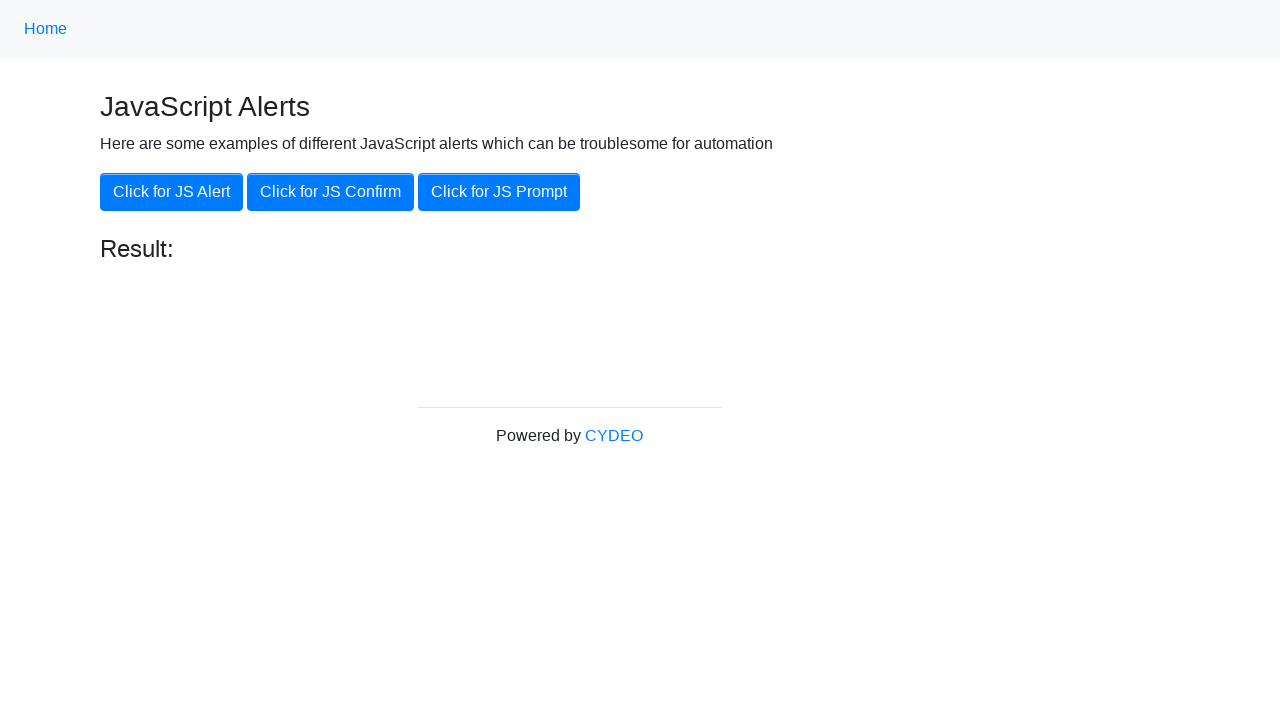

Set up dialog handler to accept prompt with 'hello'
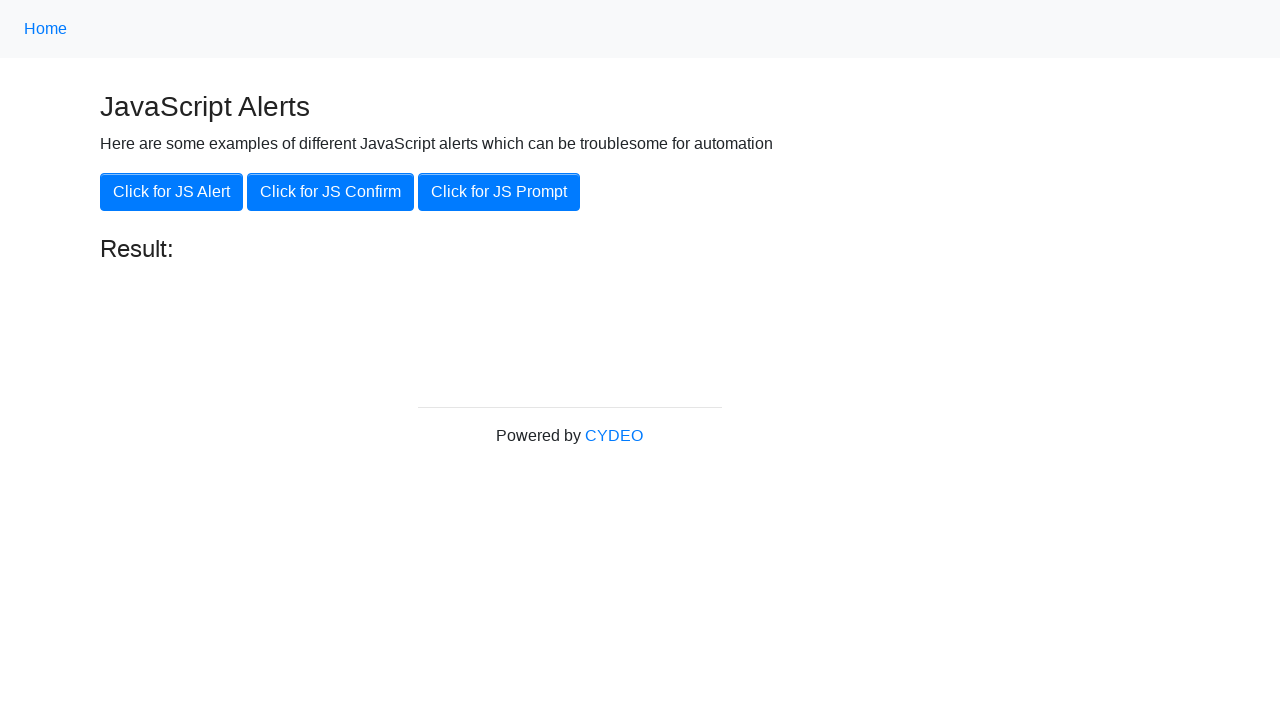

Clicked JavaScript prompt button at (499, 192) on xpath=//button[@onclick='jsPrompt()']
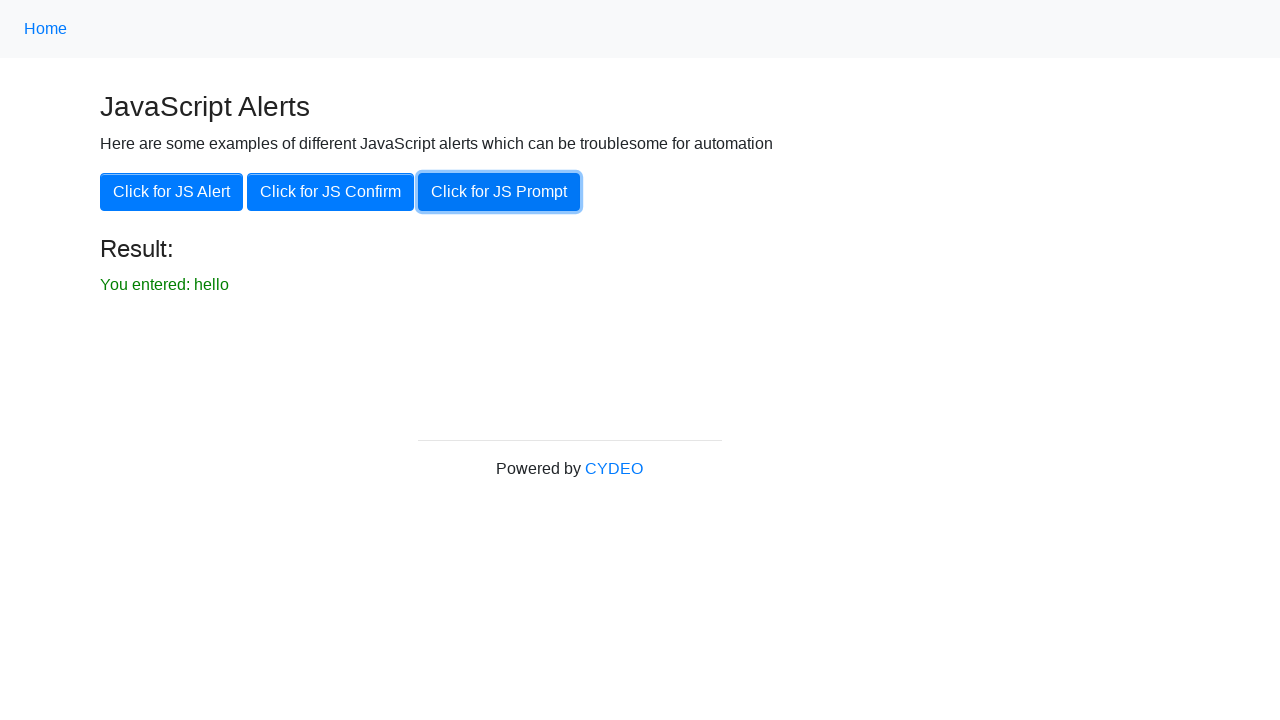

Result text element became visible
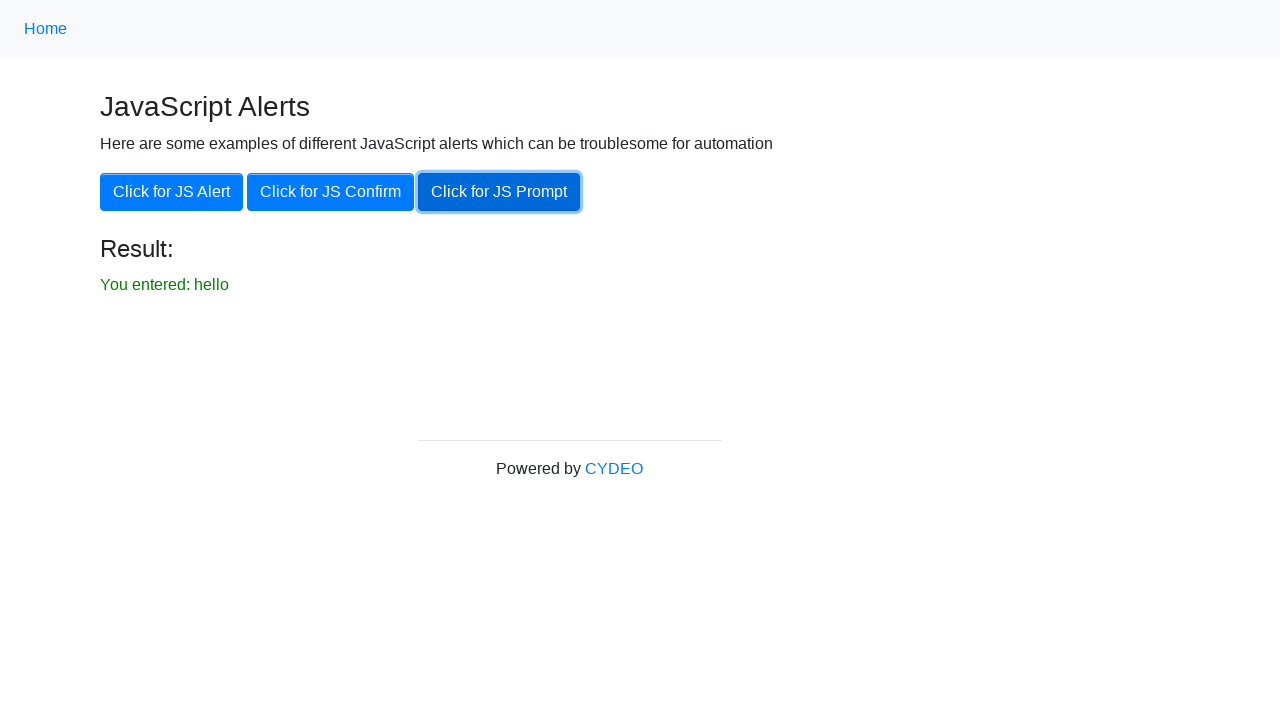

Retrieved result text content
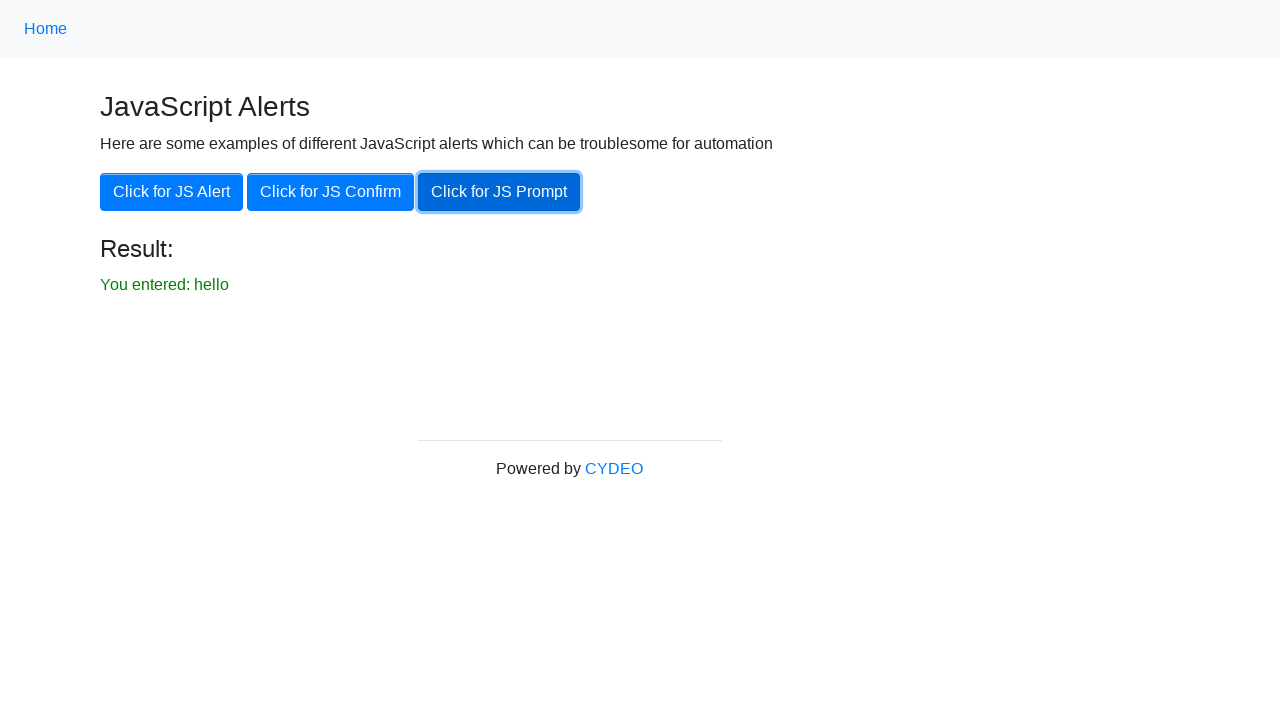

Verified result text matches 'You entered: hello'
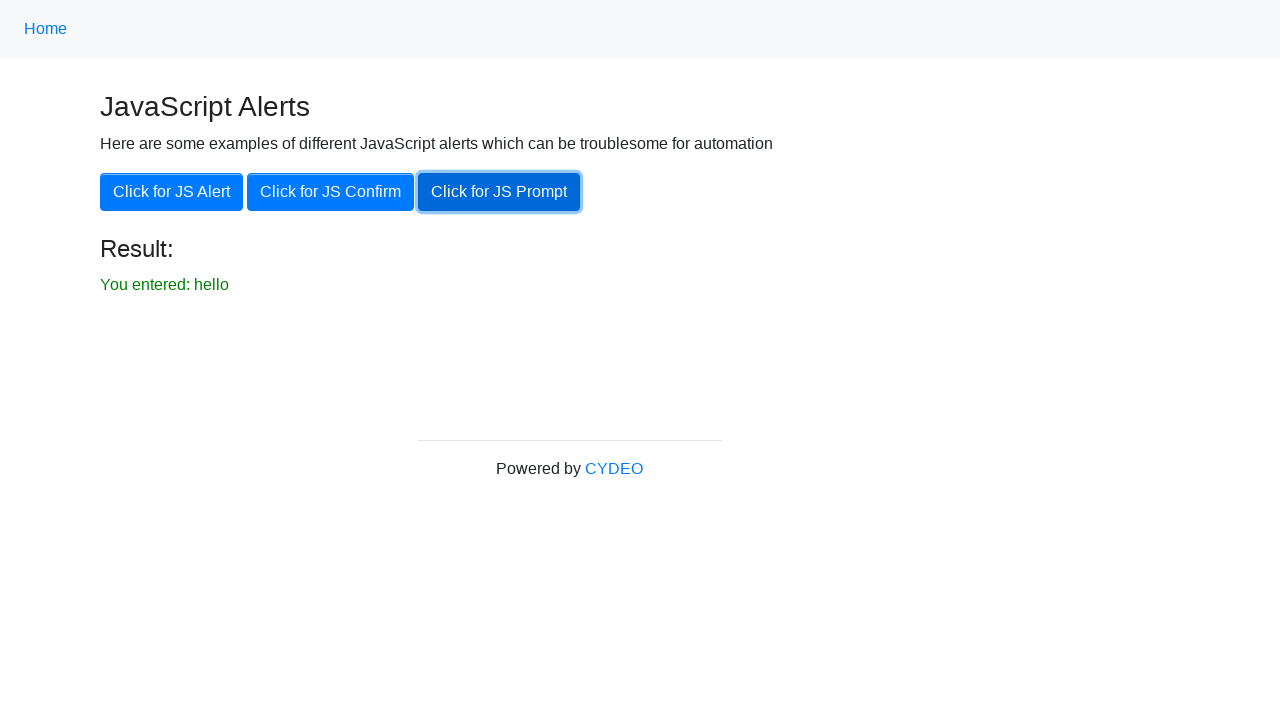

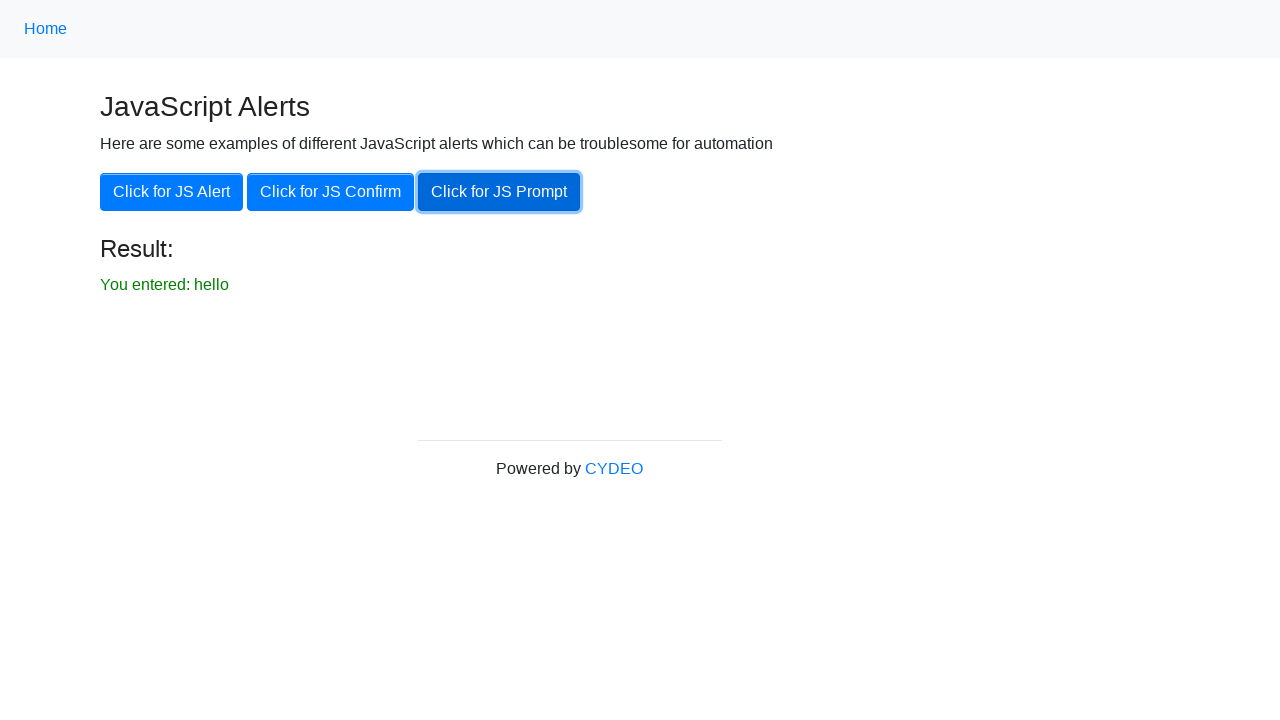